Scrolls down the page to the footer section and clicks on Contact Us link to navigate to contact page

Starting URL: https://youlend.com/

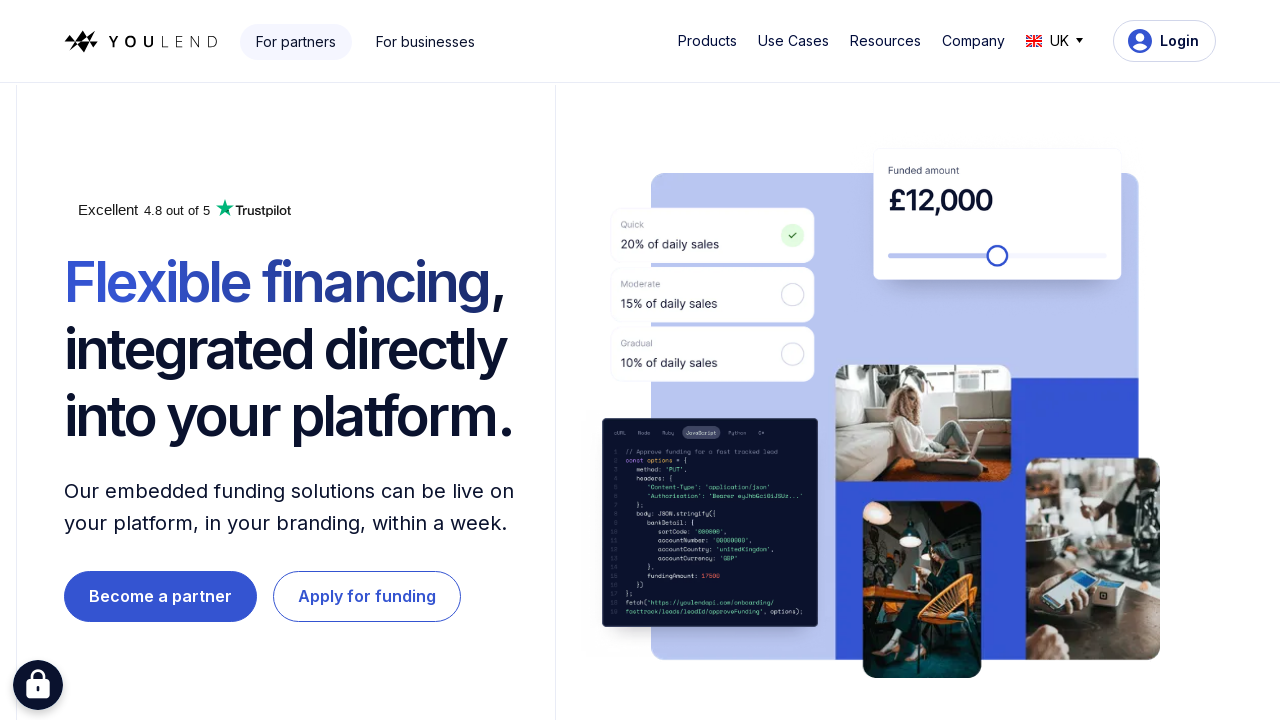

Pressed PageDown key (1/6) to scroll down the page
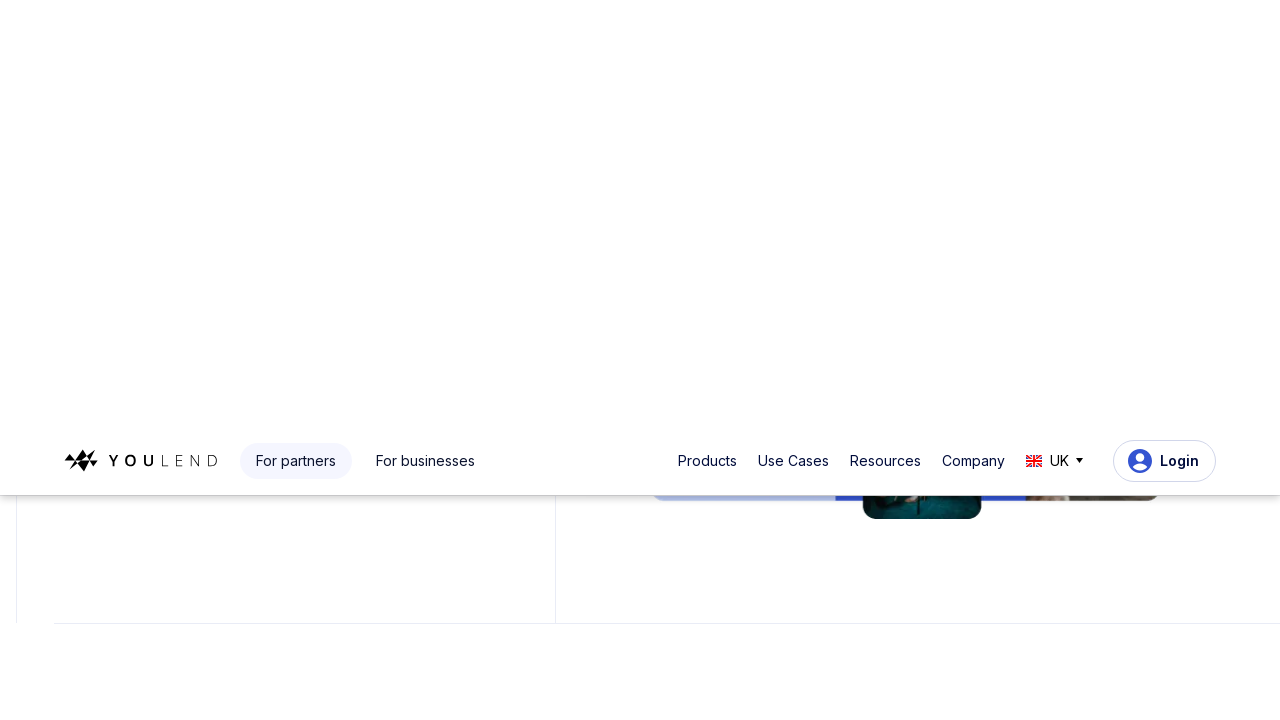

Pressed PageDown key (2/6) to scroll down the page
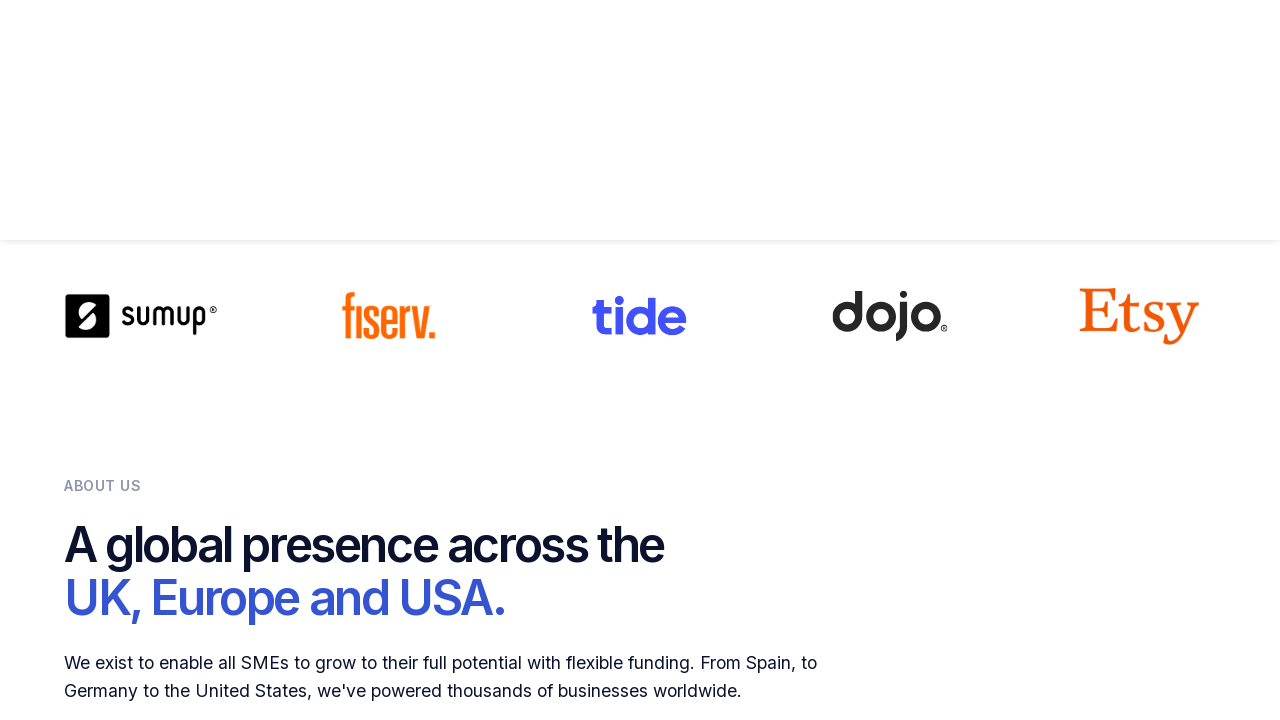

Pressed PageDown key (3/6) to scroll down the page
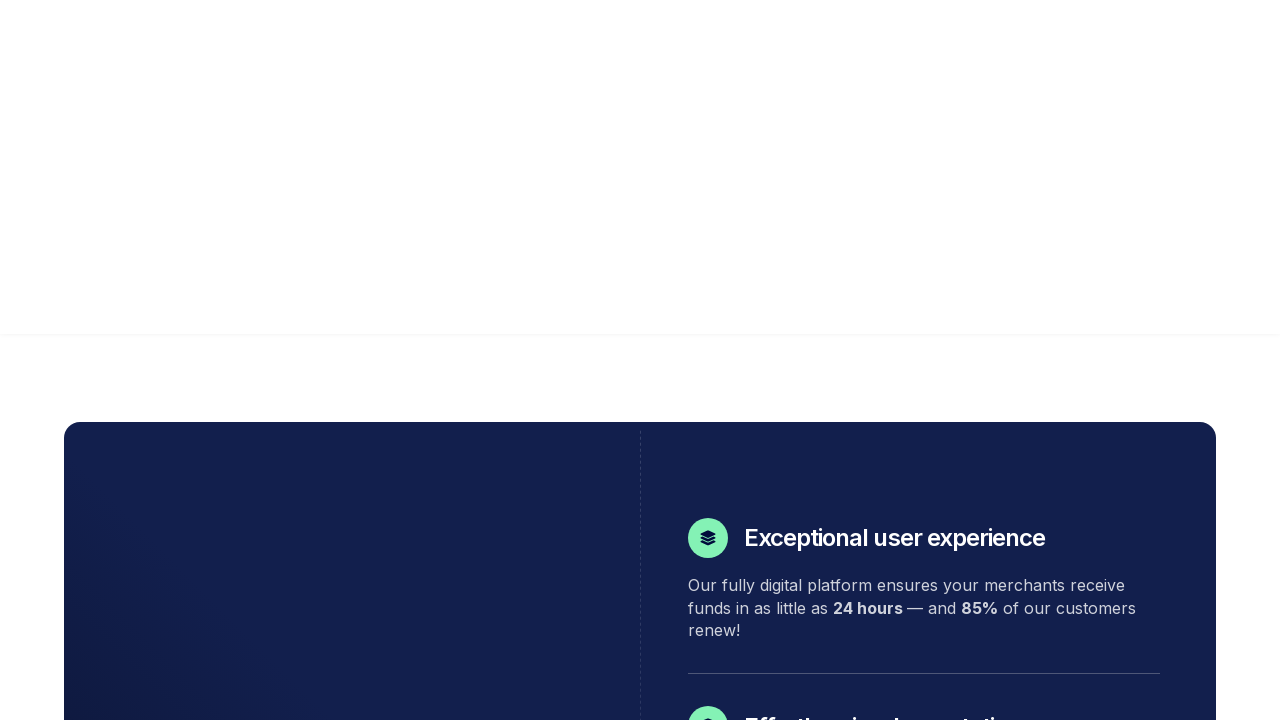

Pressed PageDown key (4/6) to scroll down the page
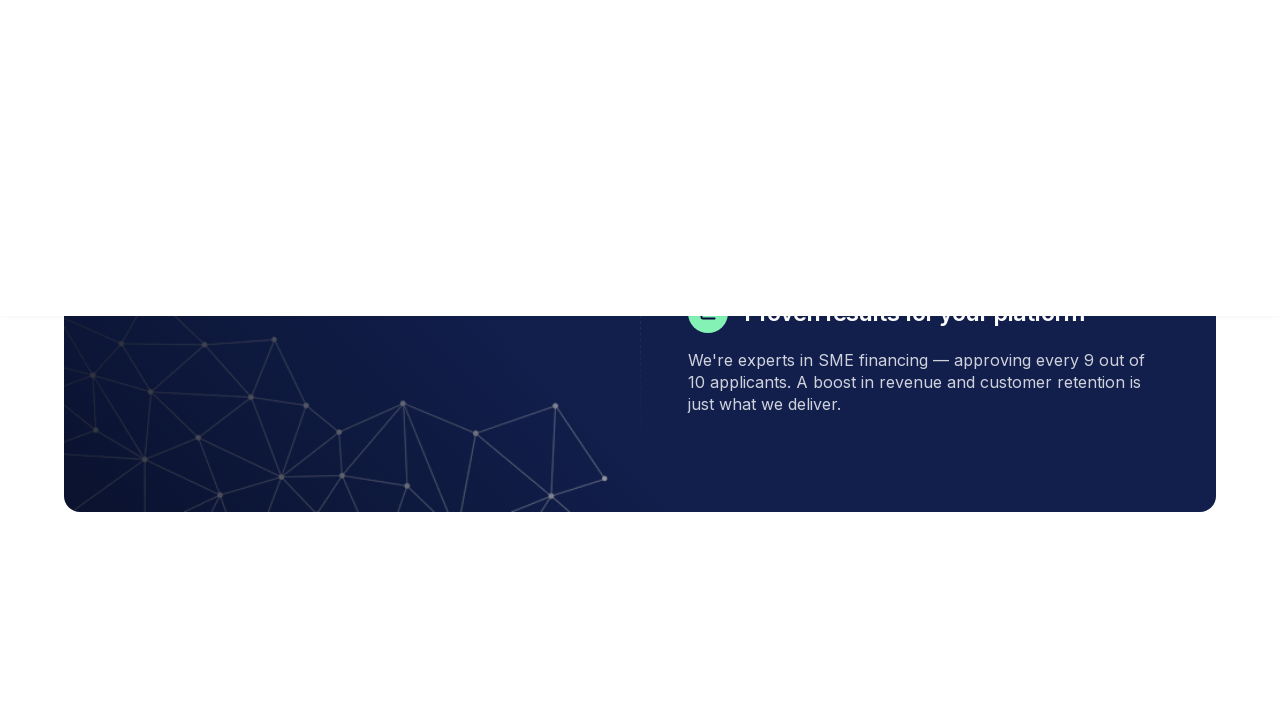

Pressed PageDown key (5/6) to scroll down the page
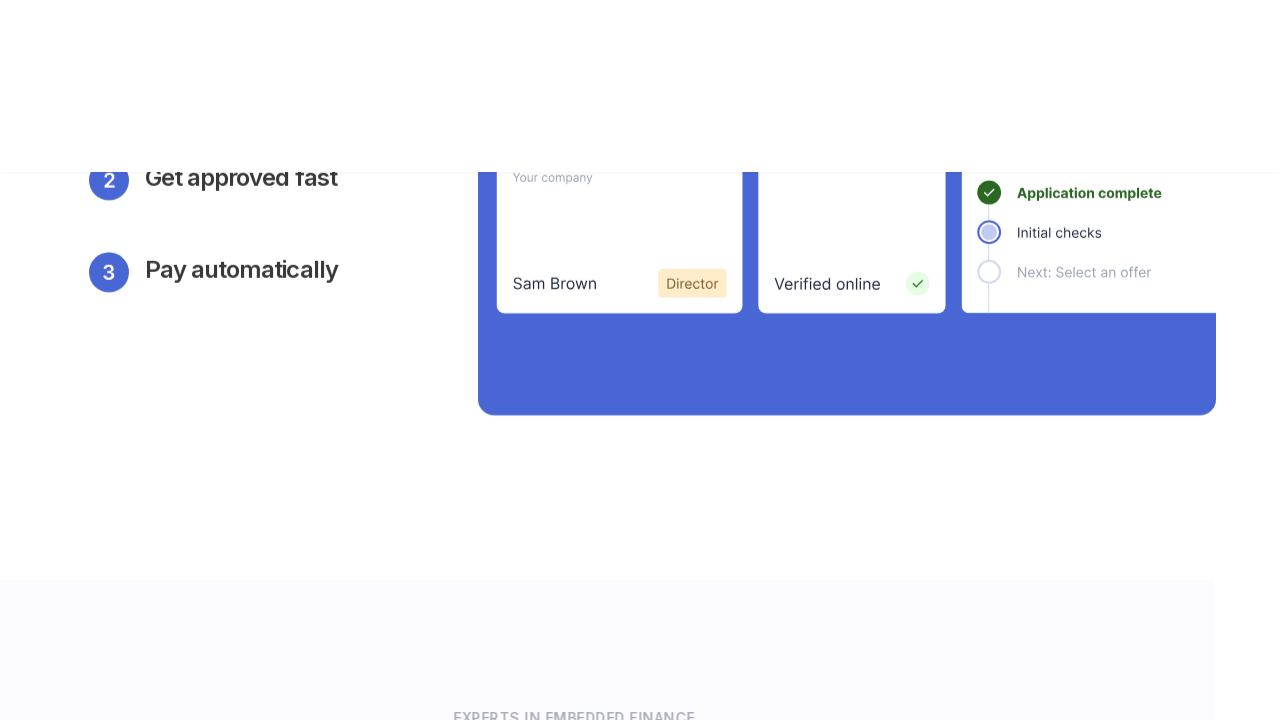

Pressed PageDown key (6/6) to scroll down and reveal footer section
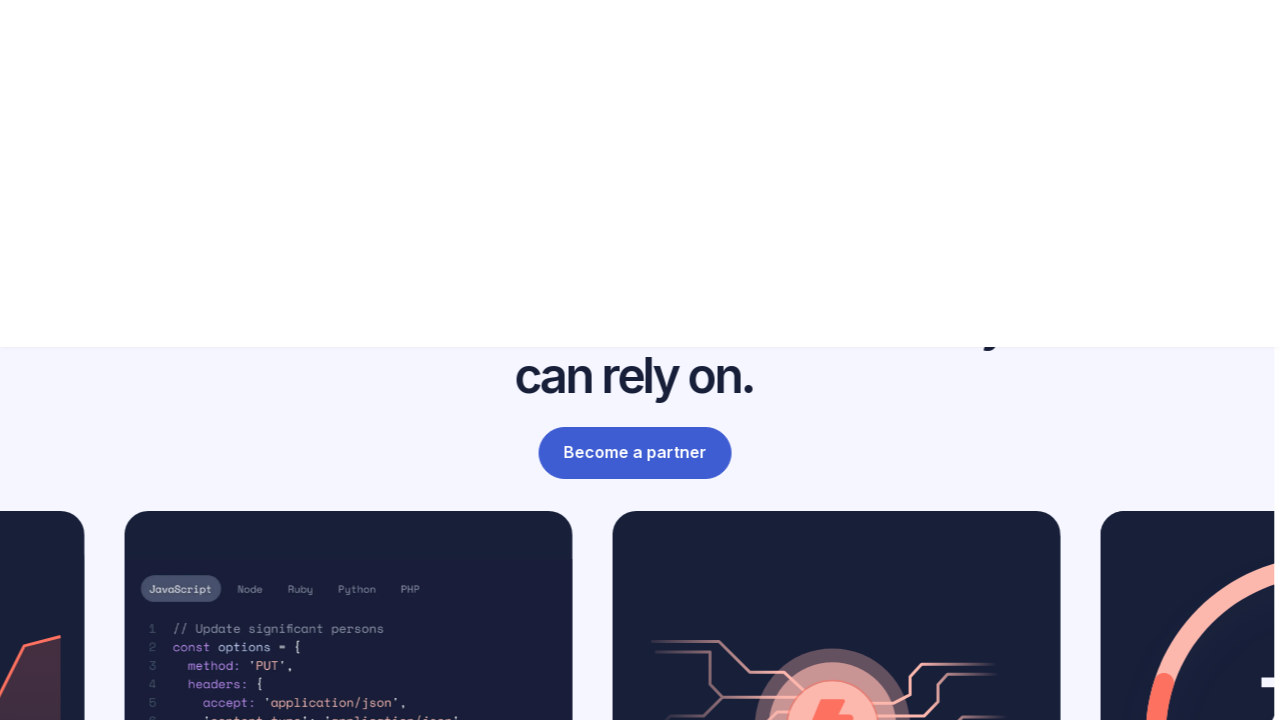

Contact Us link in footer became visible and ready
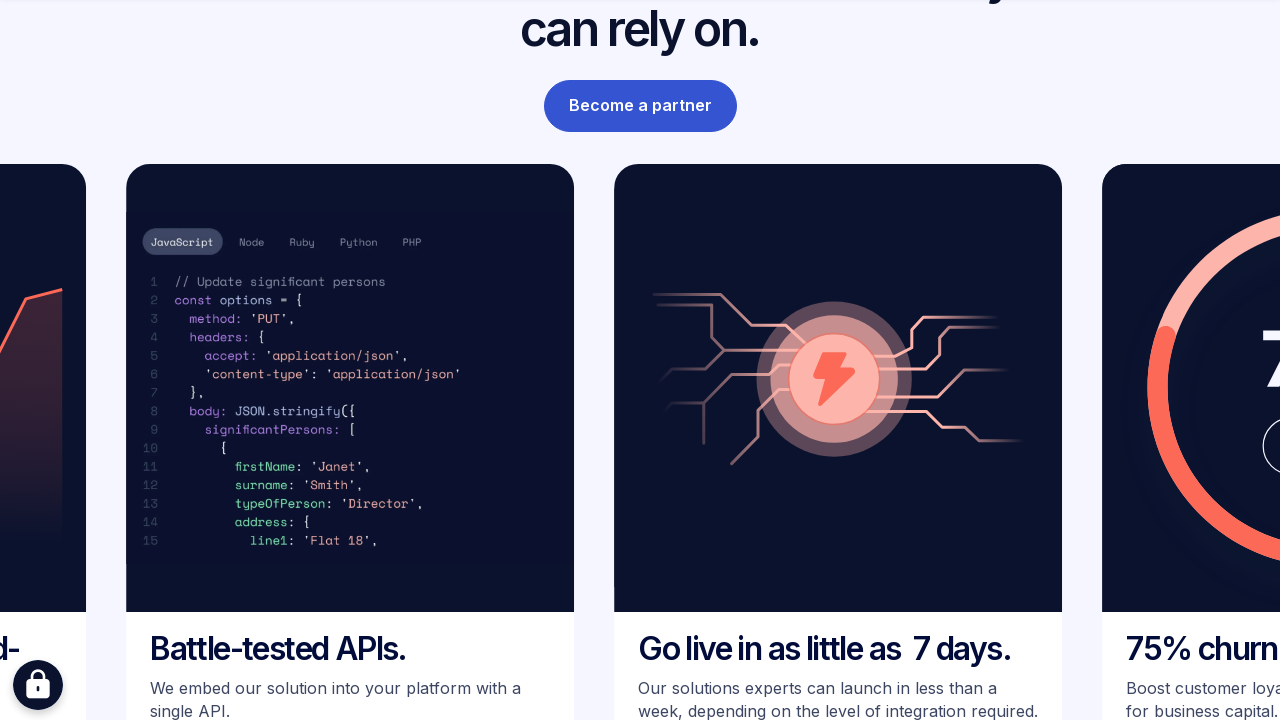

Clicked on Contact Us link in footer to navigate to contact page at (928, 361) on #w-node-ed9ab0e0-cdfa-1189-0d53-2f4272a5c499-72a5c472 > ul > li:nth-child(4) > a
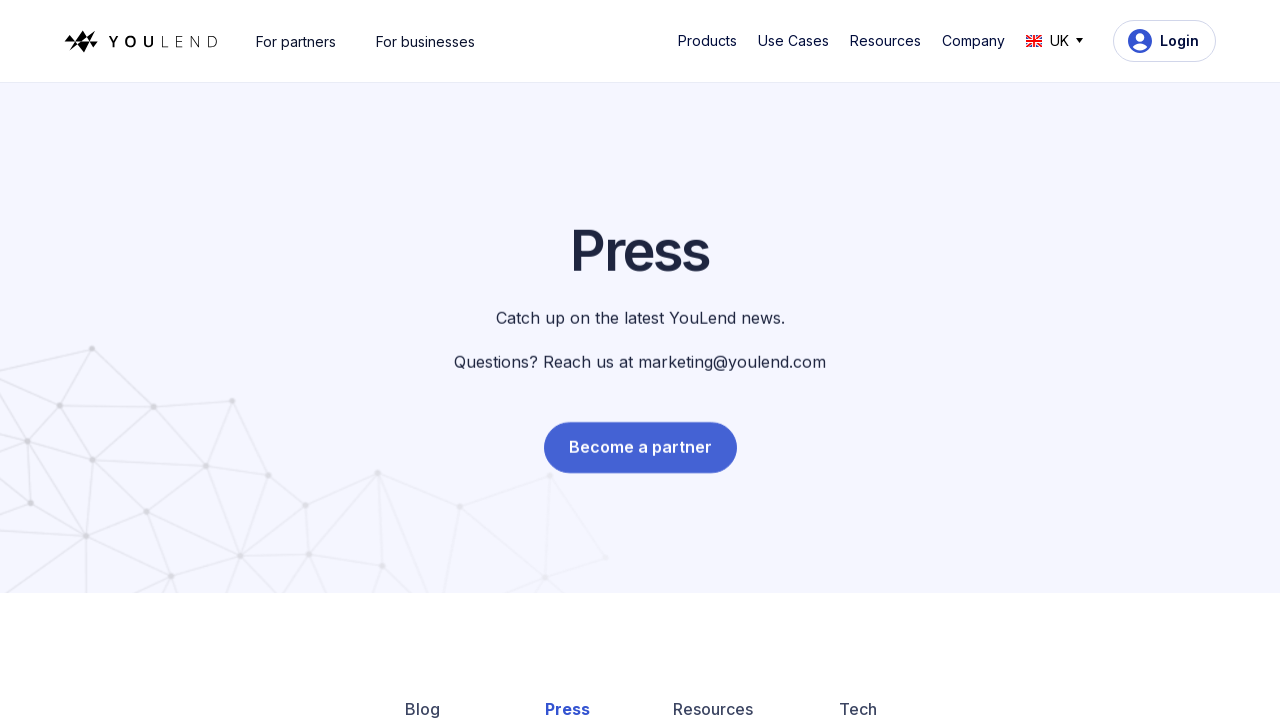

Contact page fully loaded with all network requests completed
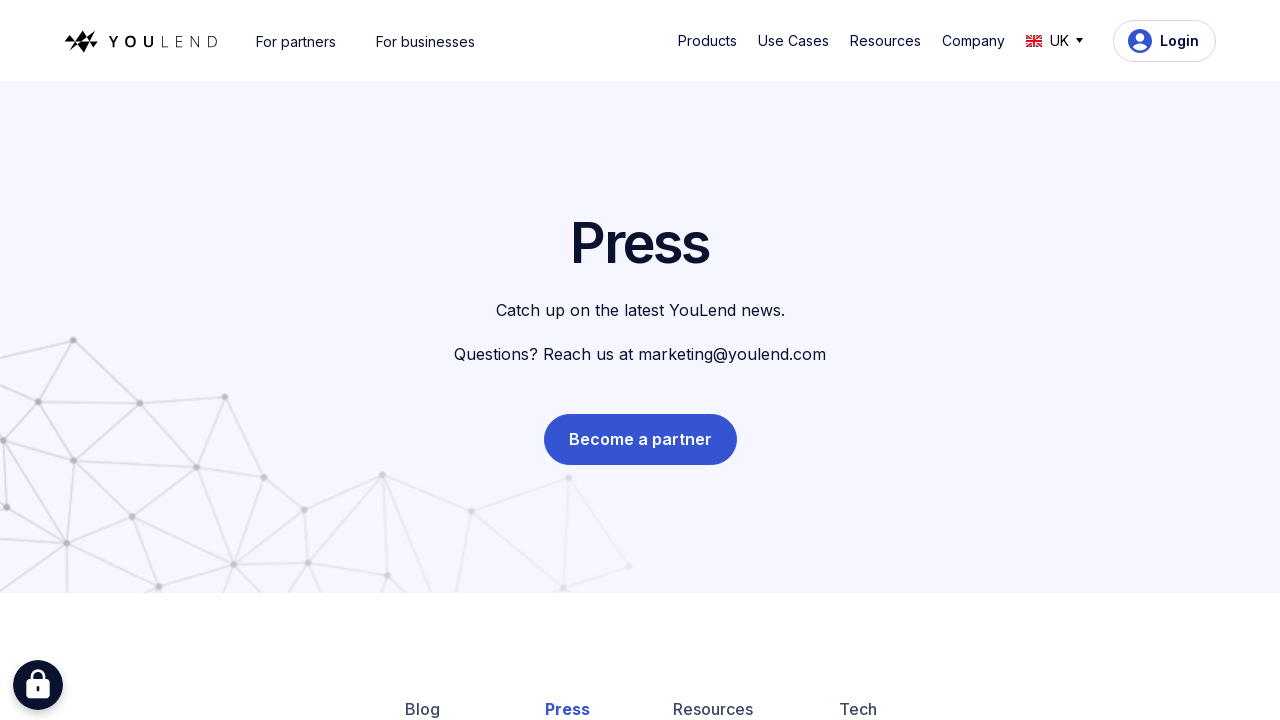

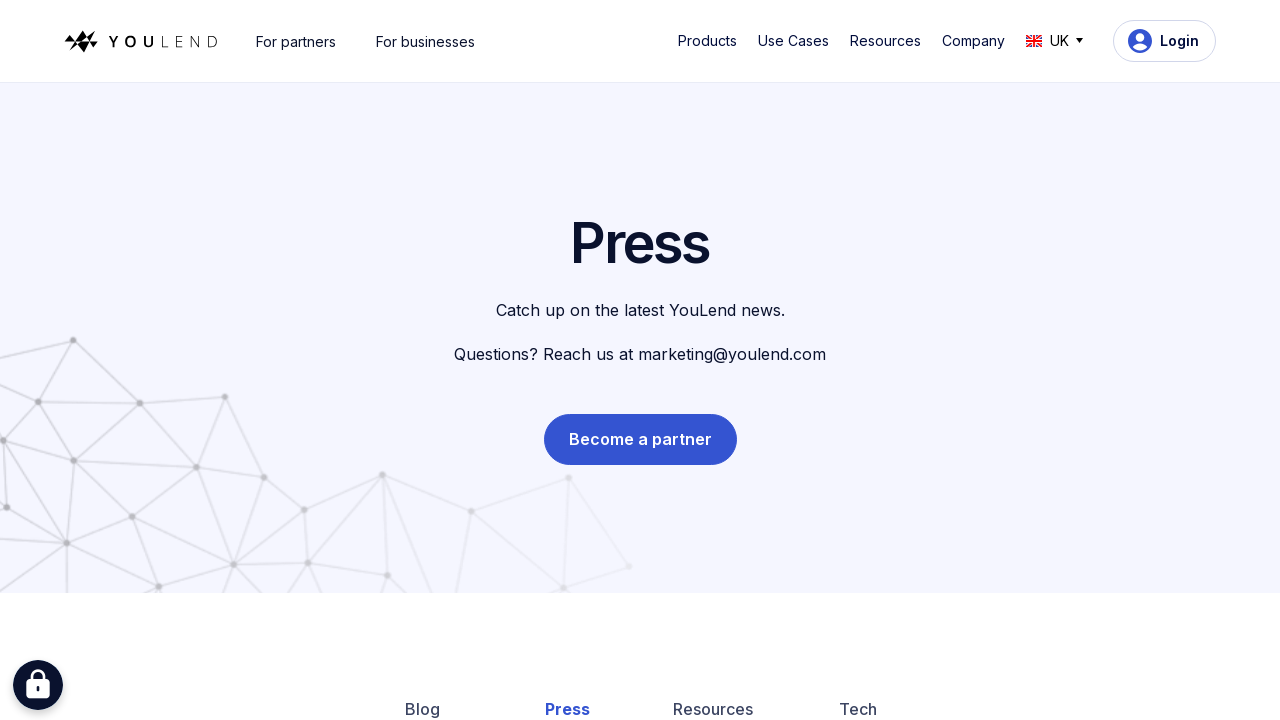